Tests booking flow on a travel demo site by clicking the book button, filling in customer details (name, email, security number, phone), applying a promotional discount code, and checking the terms checkbox

Starting URL: https://demo.testim.io/destinations

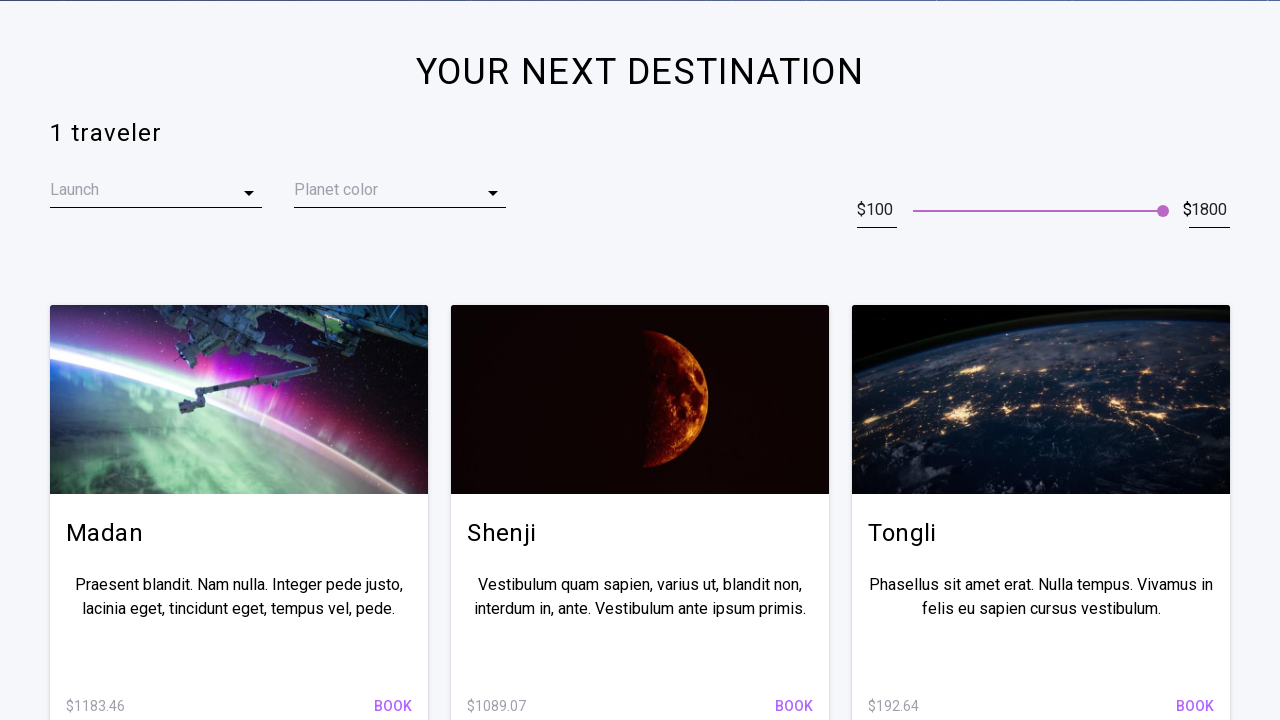

Navigated to travel demo site
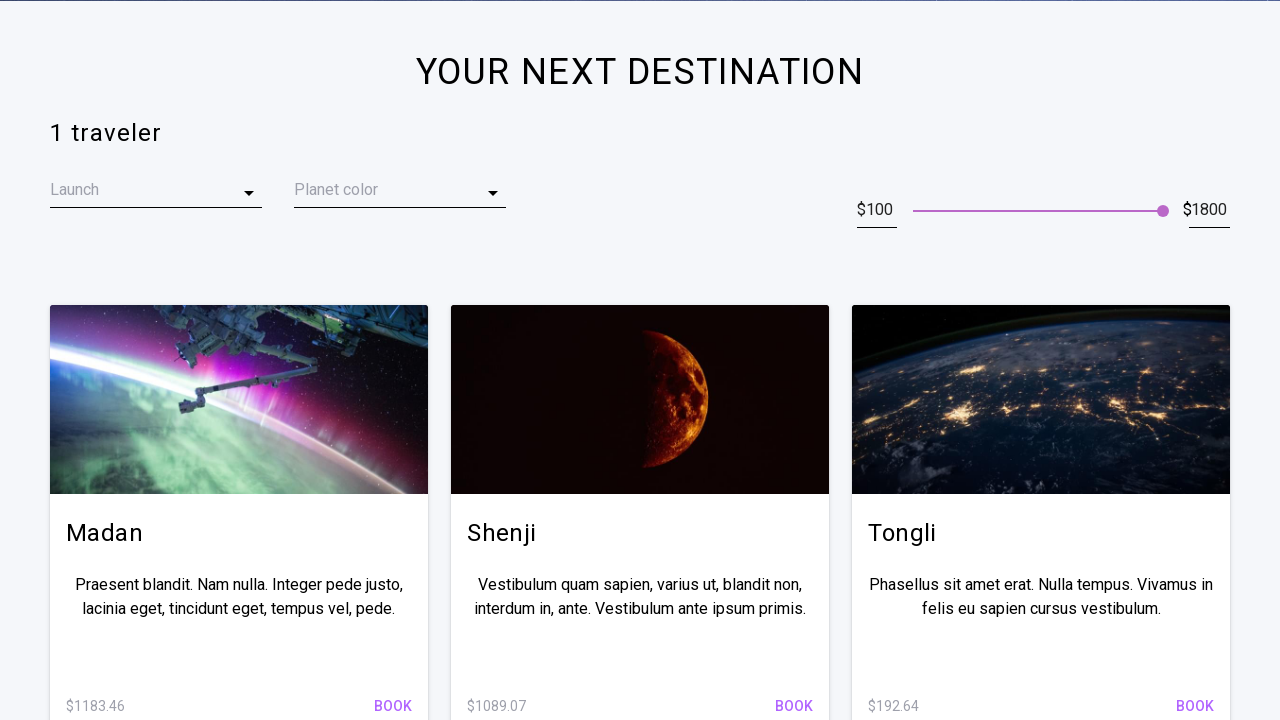

Waited for page to load (3000ms)
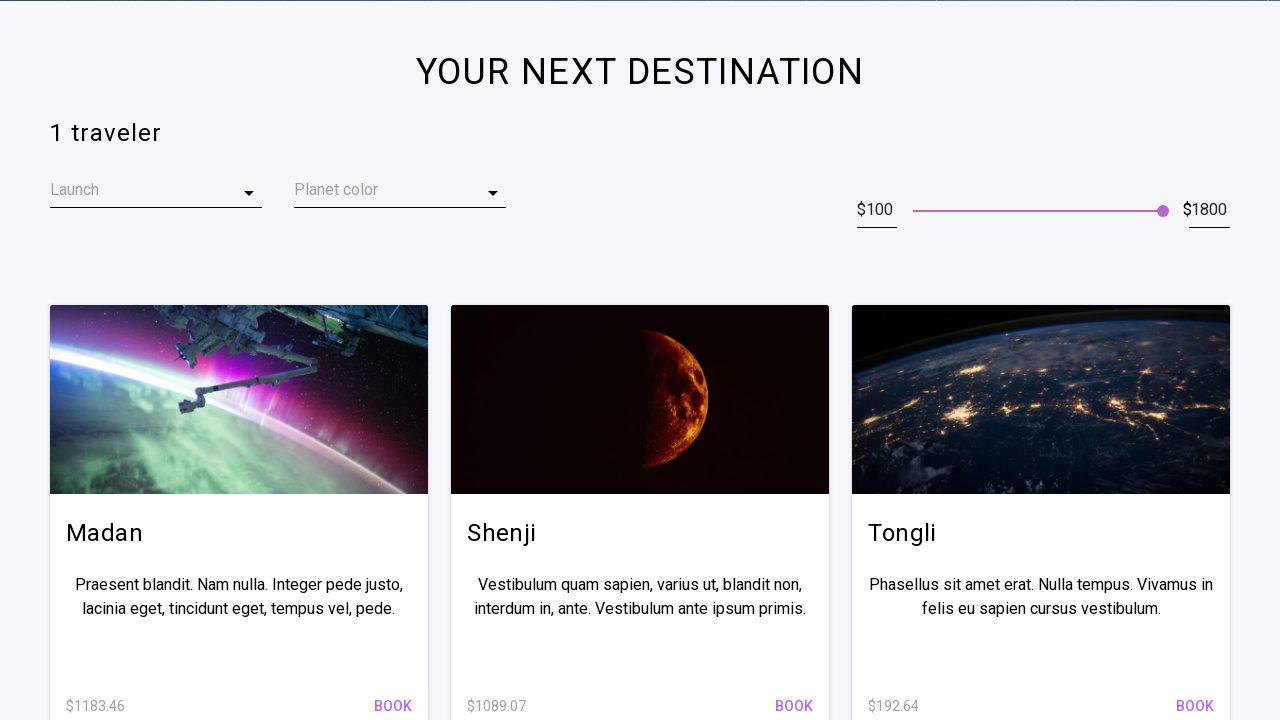

Clicked the book button (3rd button on page) at (393, 702) on (//button)[3]
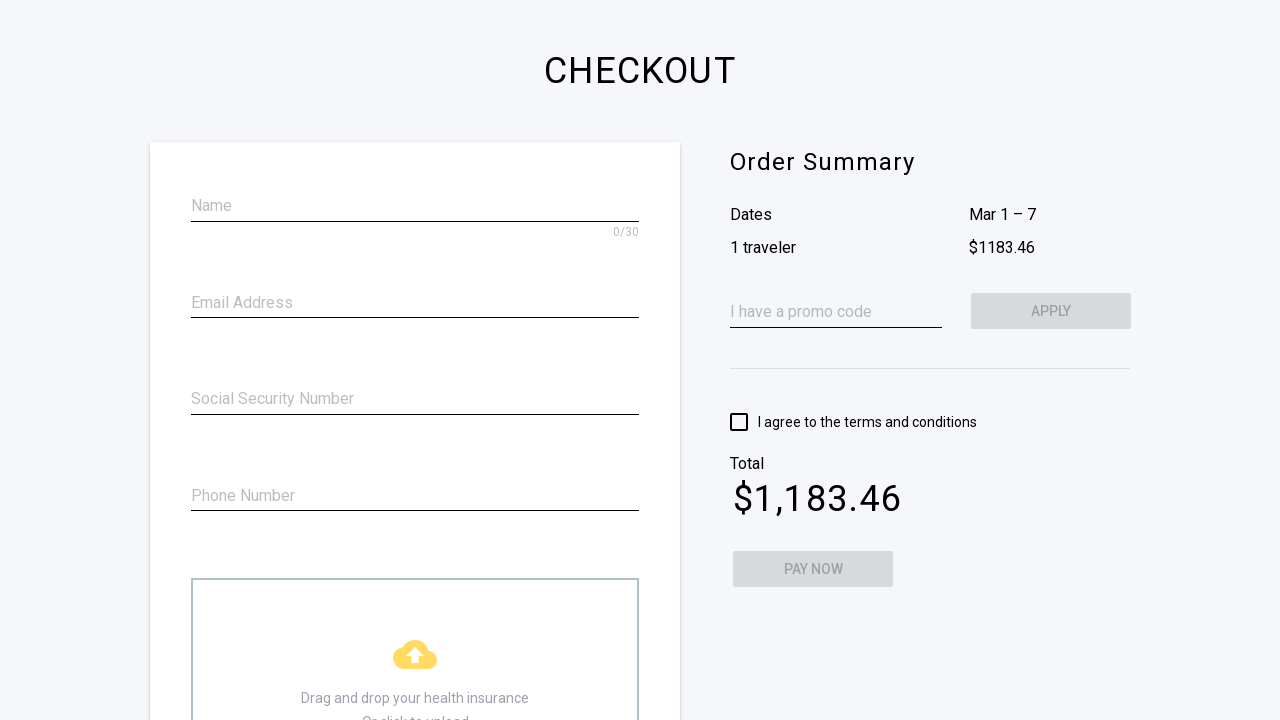

Waited for booking form to appear (1500ms)
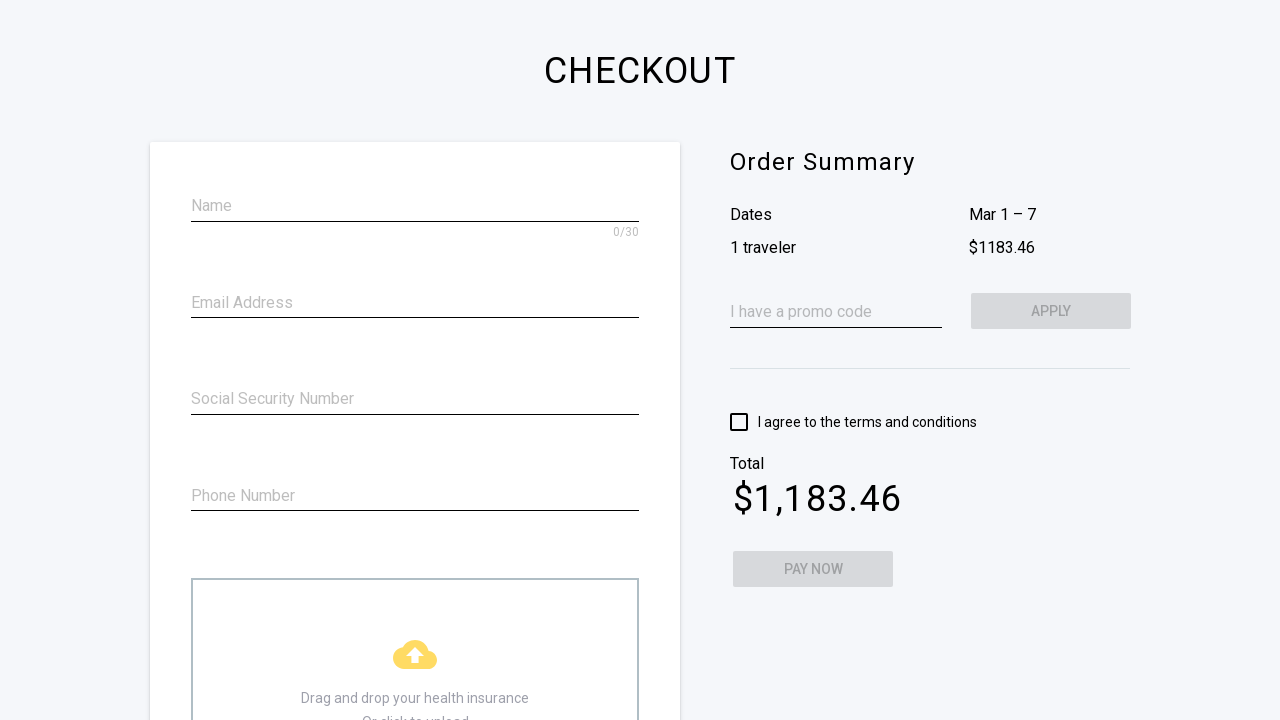

Filled promotional code field with '12345' on (//input)[15]
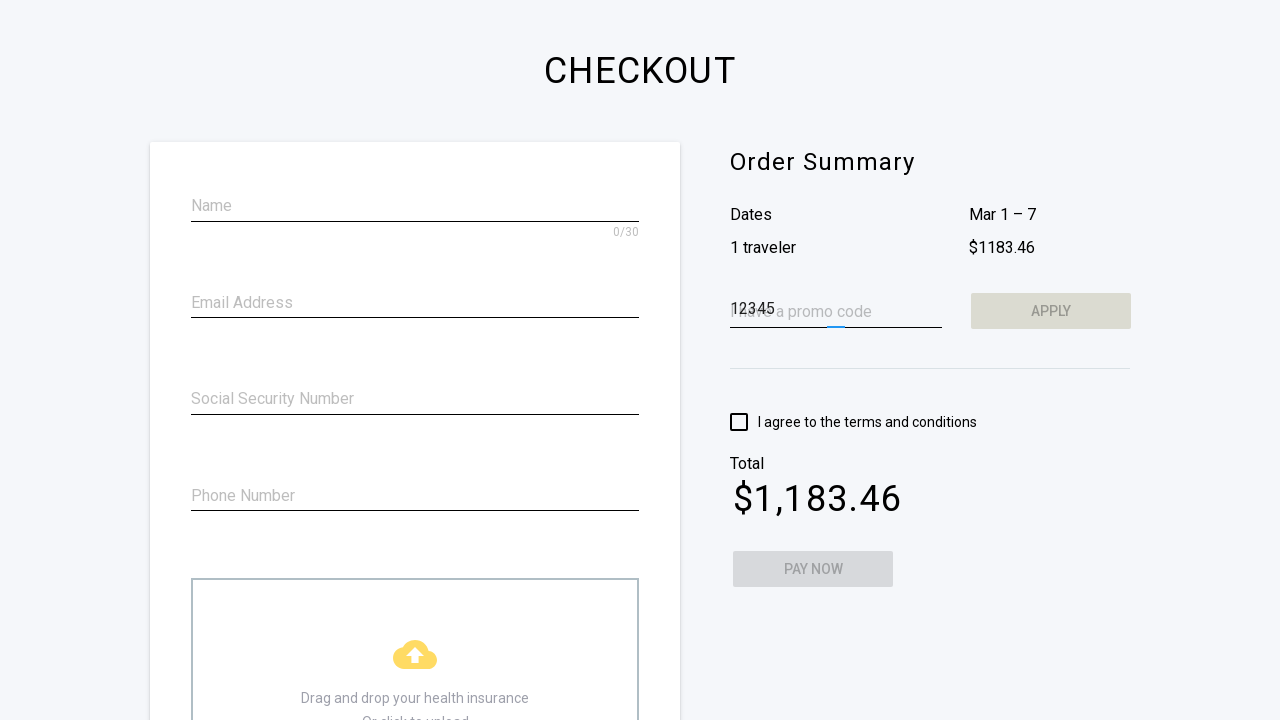

Clicked apply button to apply promotional discount code at (1051, 311) on (//button)[10]
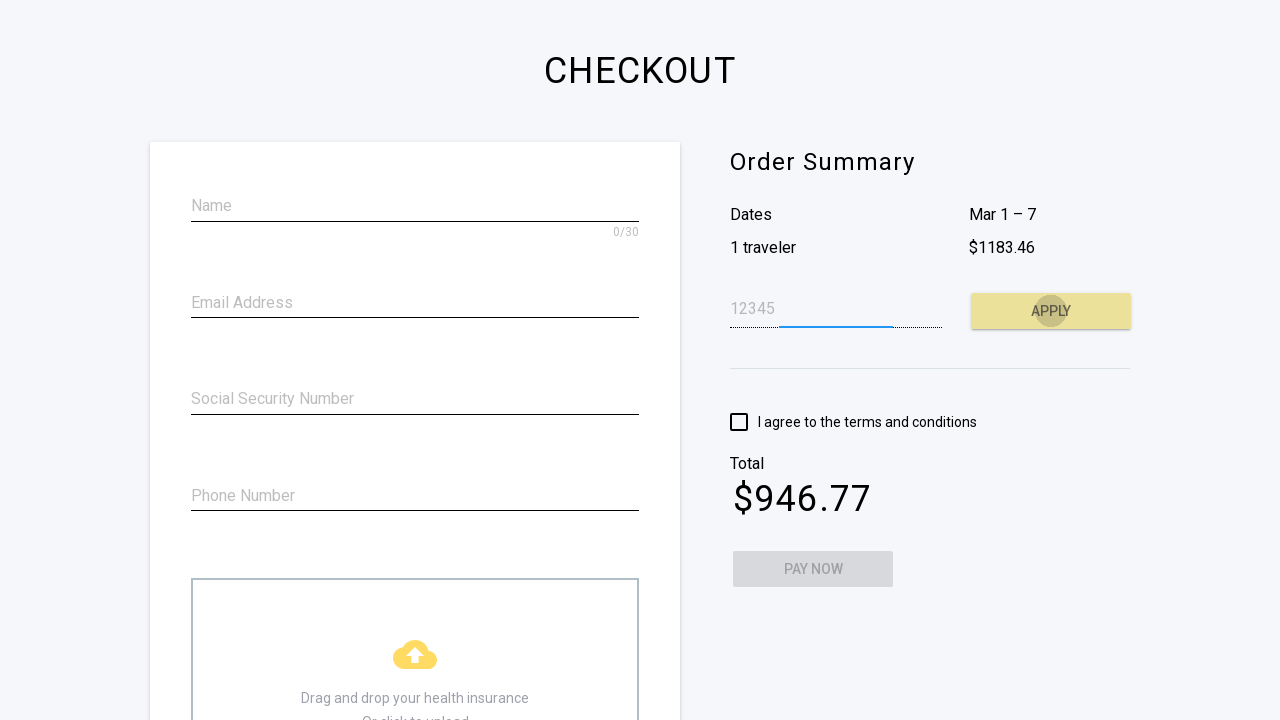

Checked the terms and conditions checkbox at (739, 422) on div[class*='theme__check___2B20W']
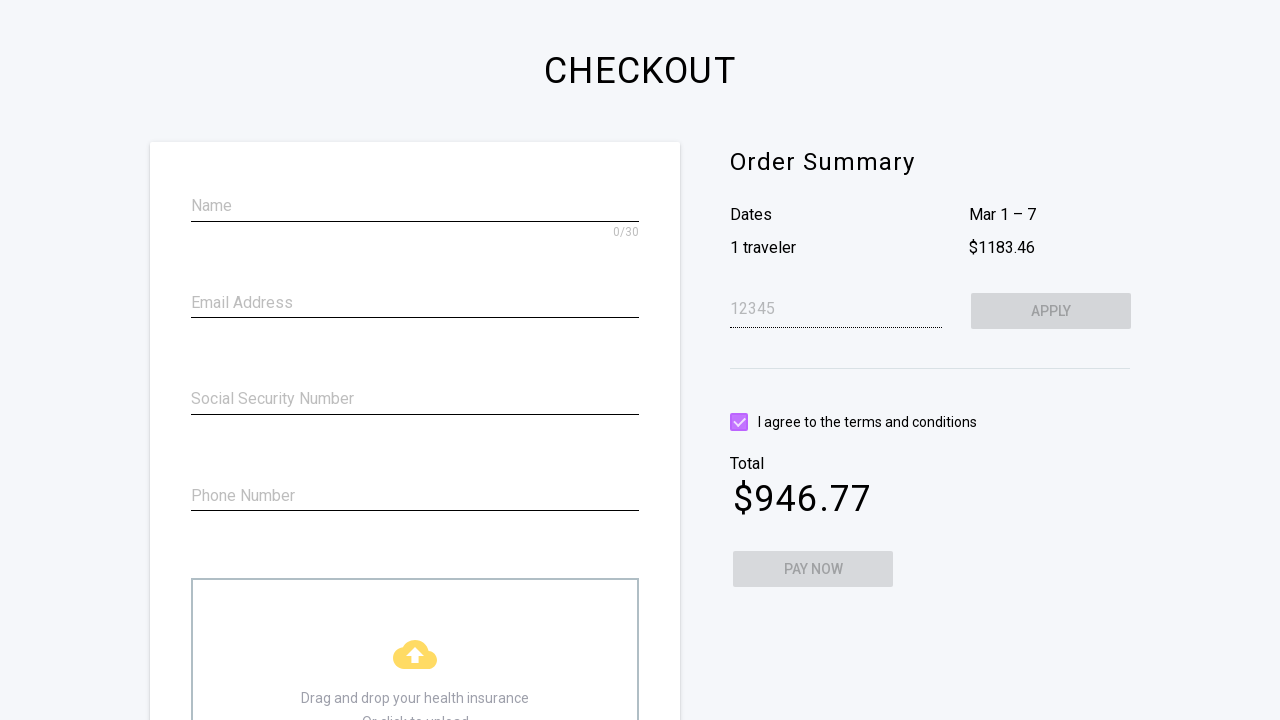

Waited for customer details fields to be ready (1500ms)
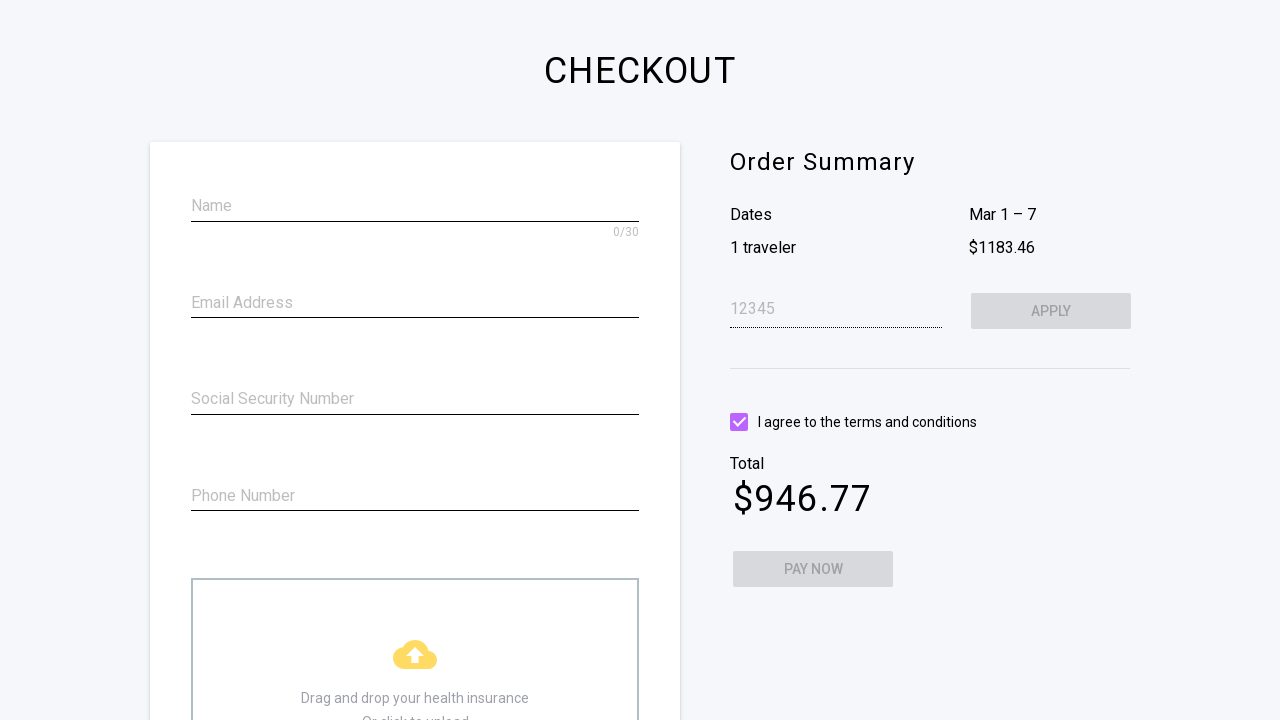

Filled customer name field with 'John Smith' on (//input)[9]
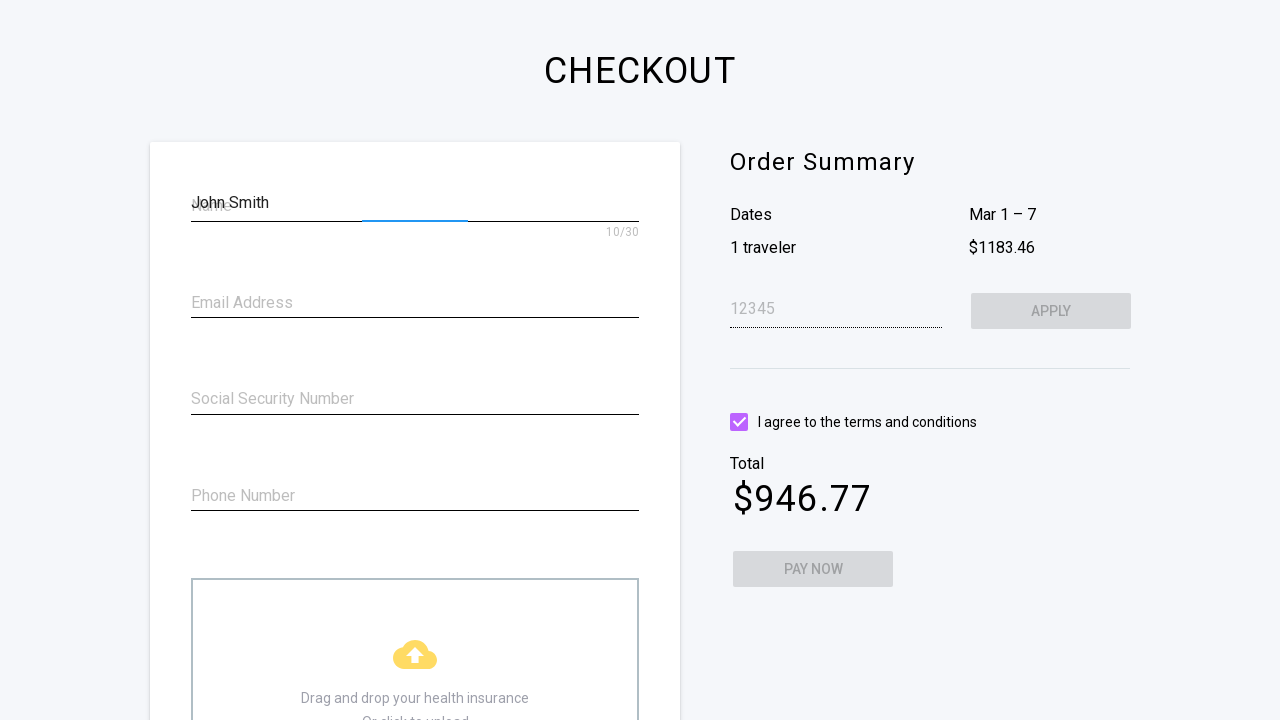

Filled email field with 'johnsmith@example.com' on (//input)[10]
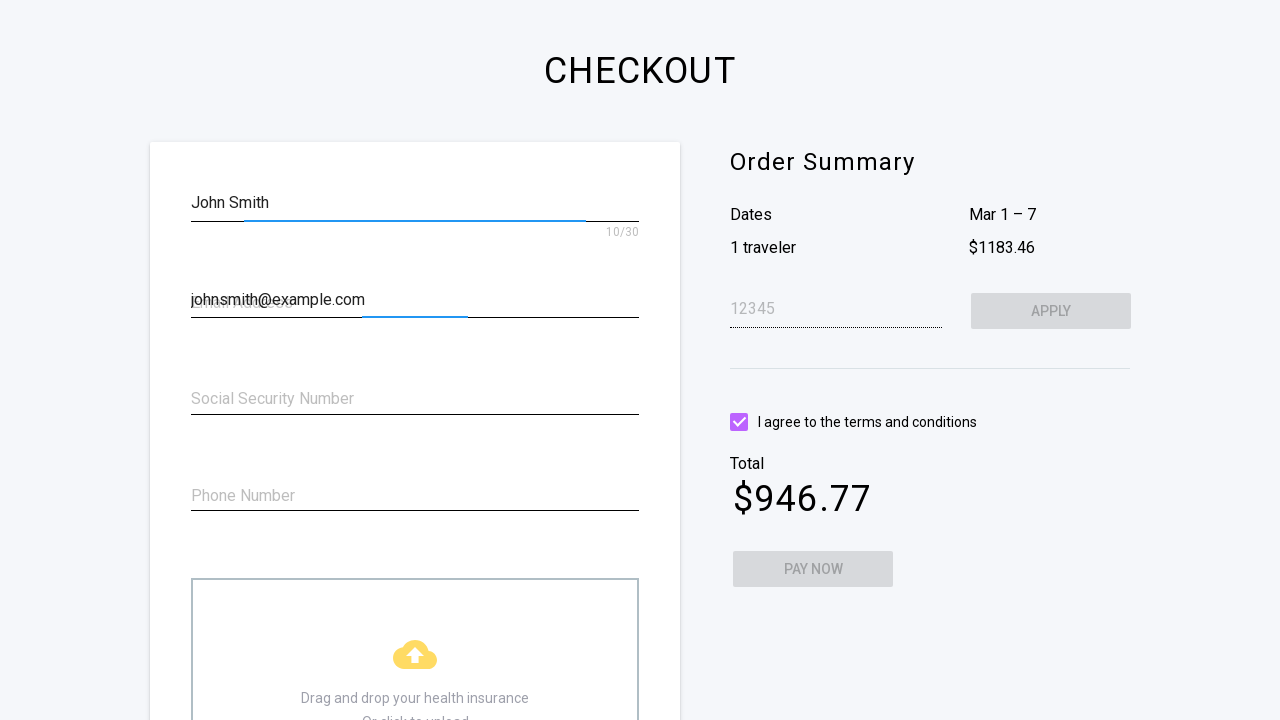

Filled security number field with '123-45-6789' on (//input)[11]
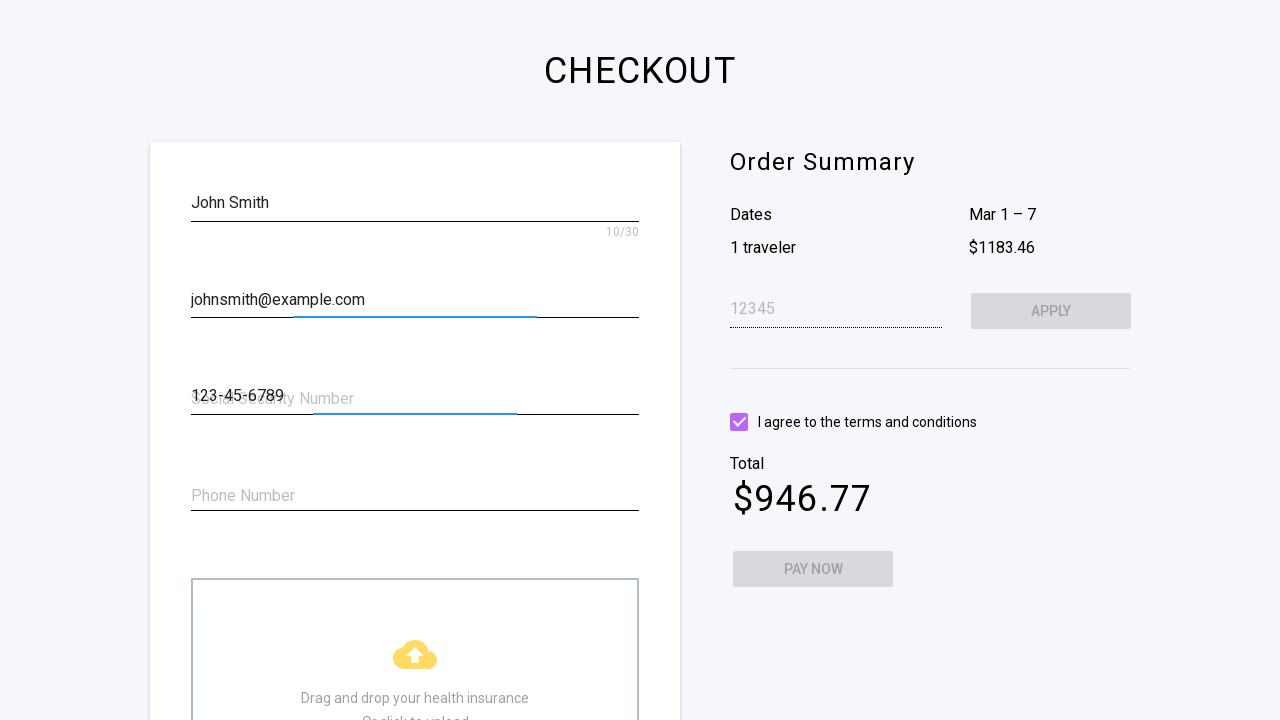

Filled phone number field with '+1-555-123-4567' on (//input)[12]
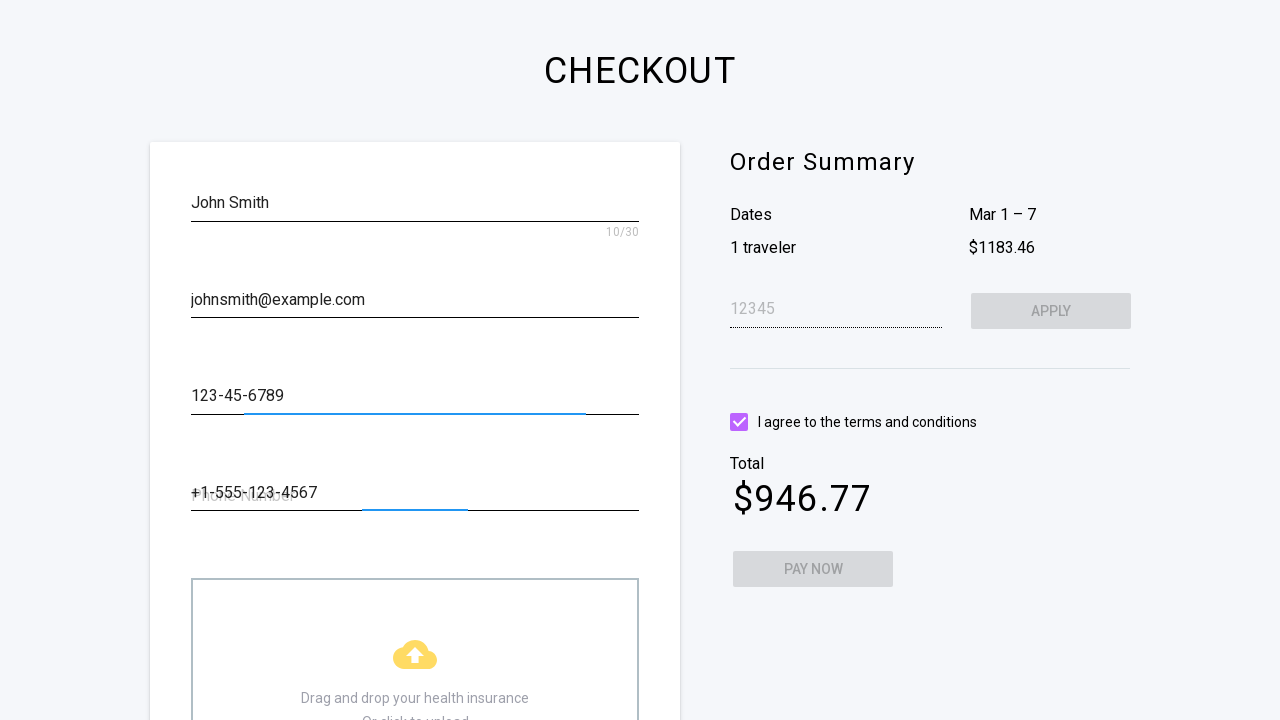

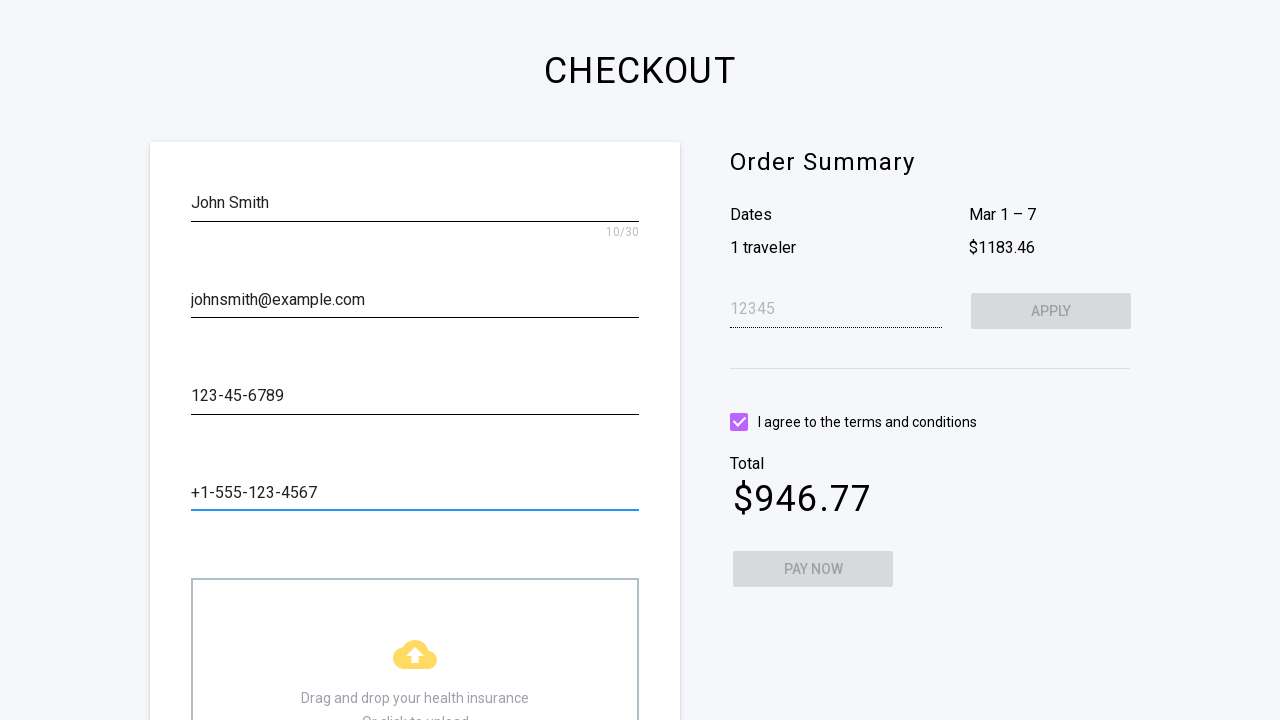